Tests browser navigation functionality by navigating to different URLs, going back, forward, and refreshing the page across two public websites.

Starting URL: http://zero.webappsecurity.com/

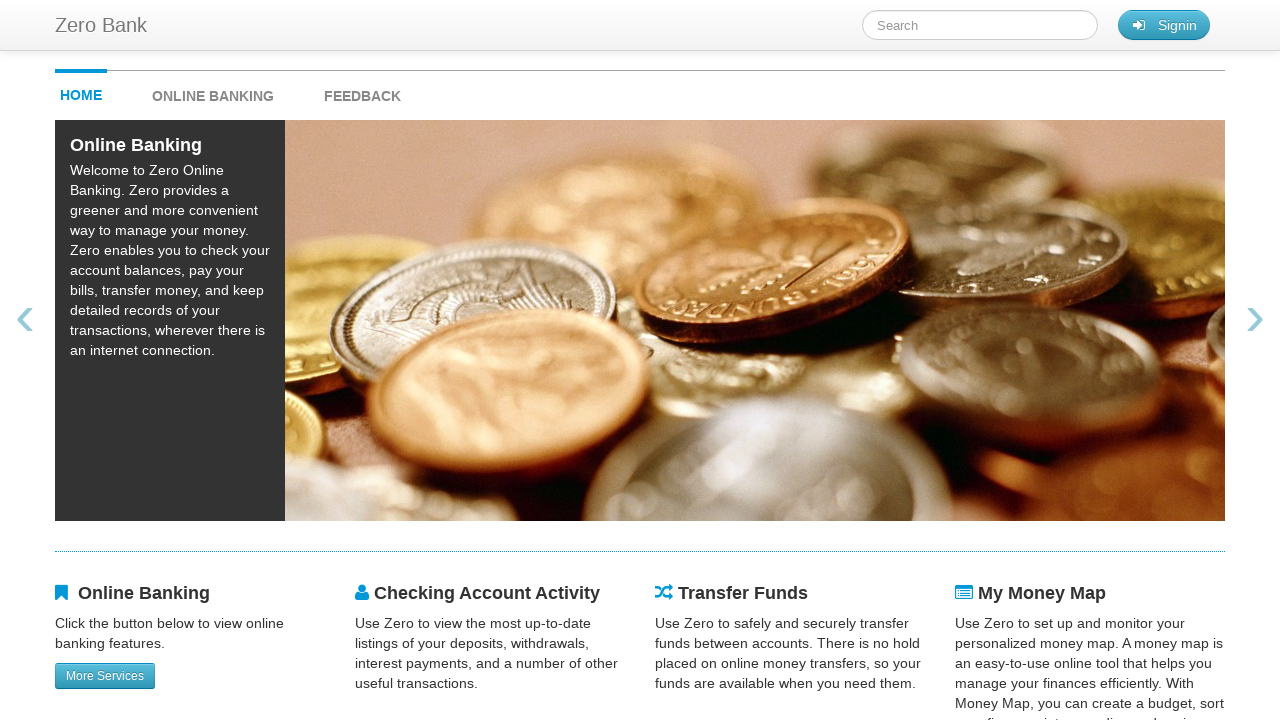

Navigated to Flipkart website
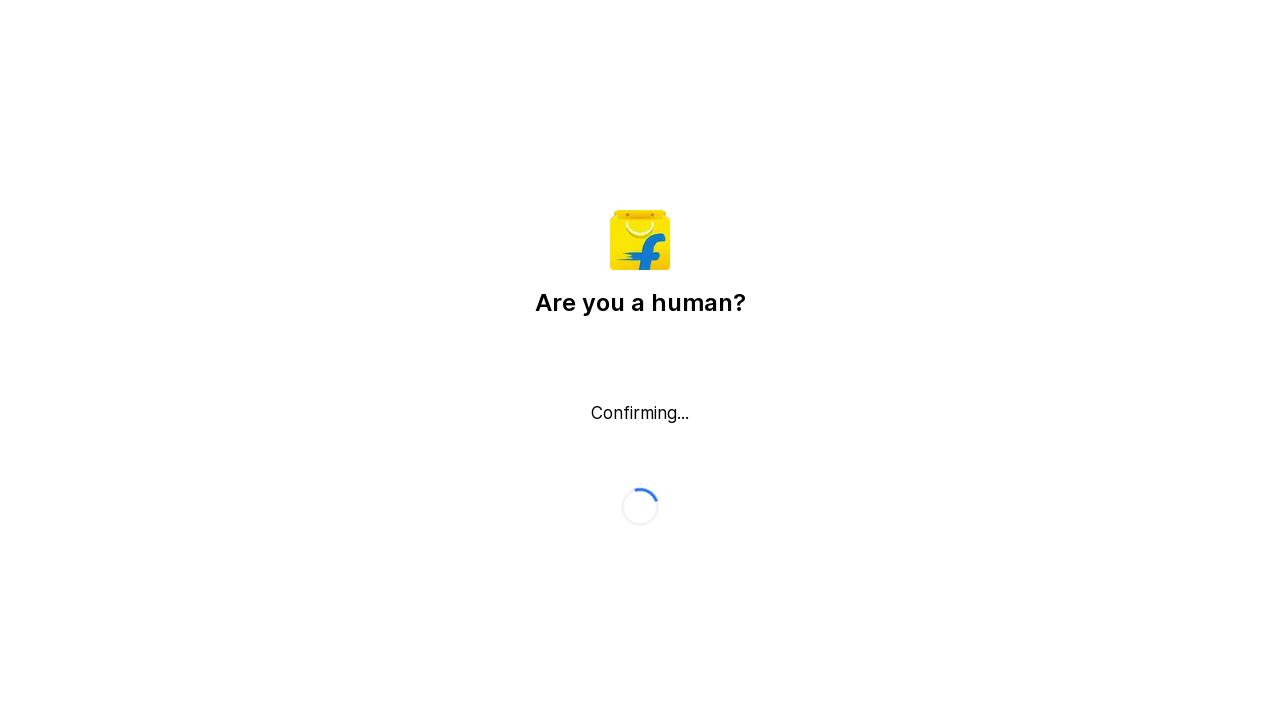

Flipkart page fully loaded
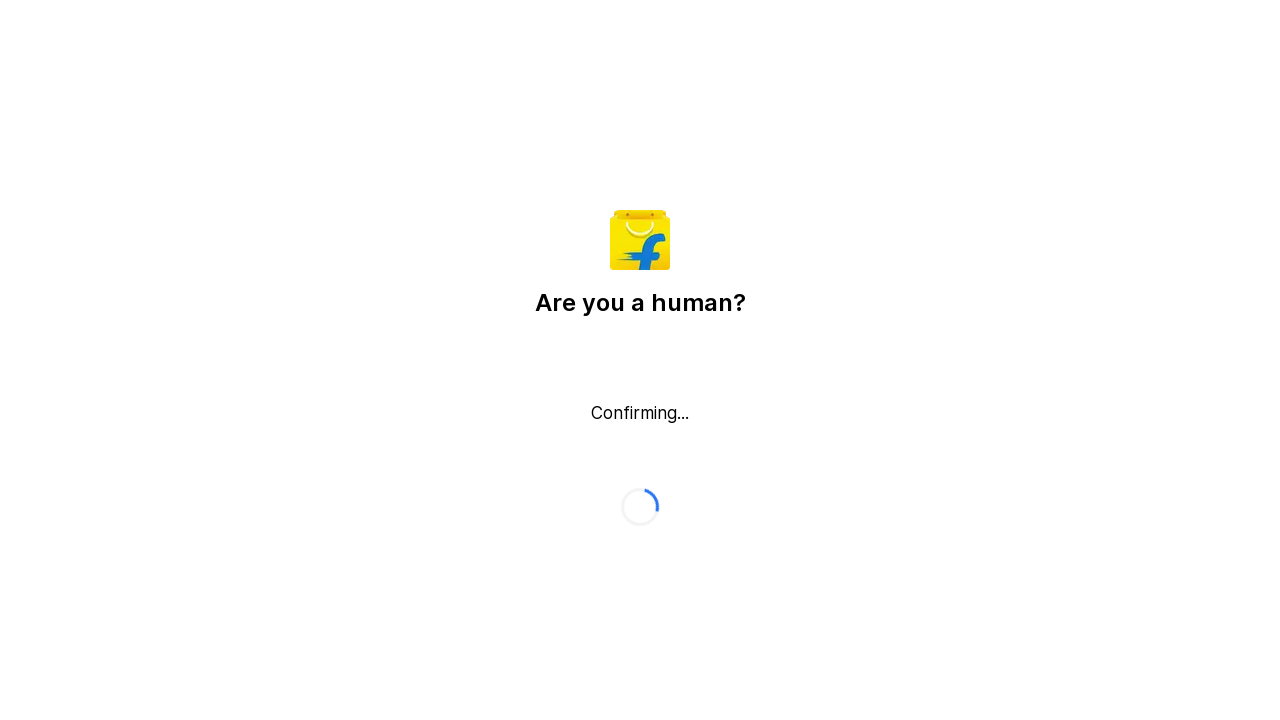

Navigated back to zero.webappsecurity.com
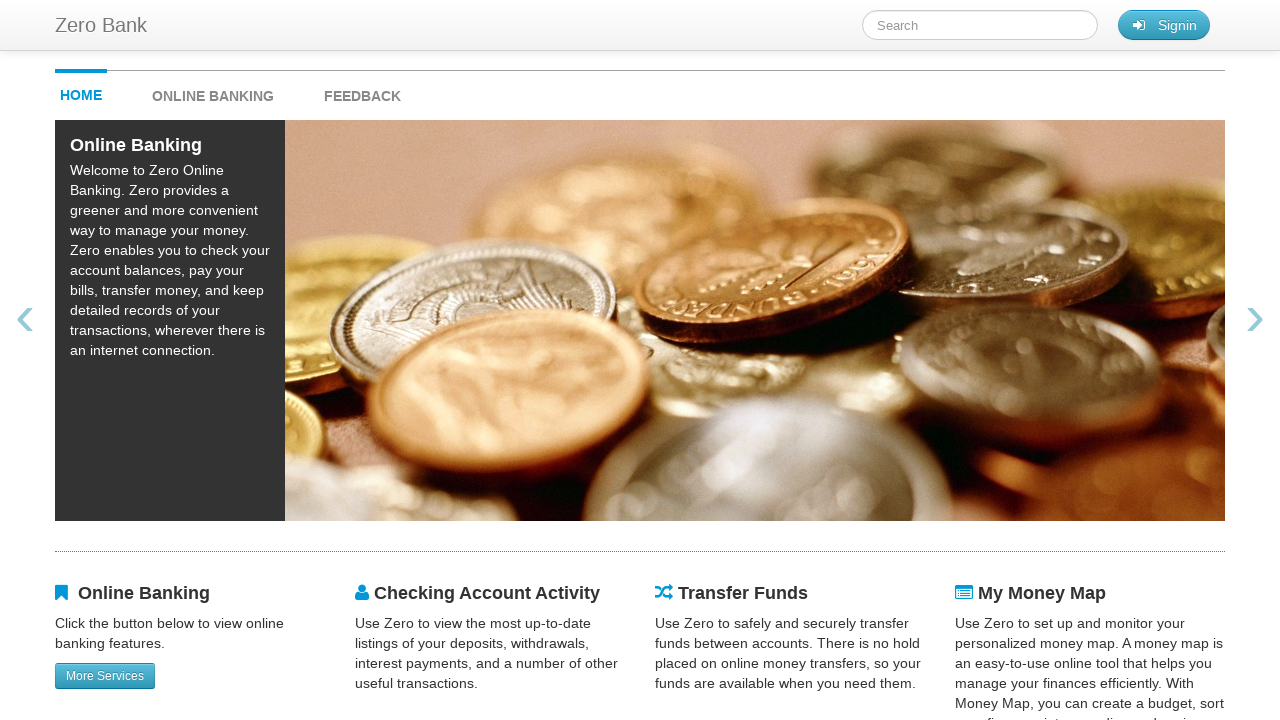

Previous page fully loaded
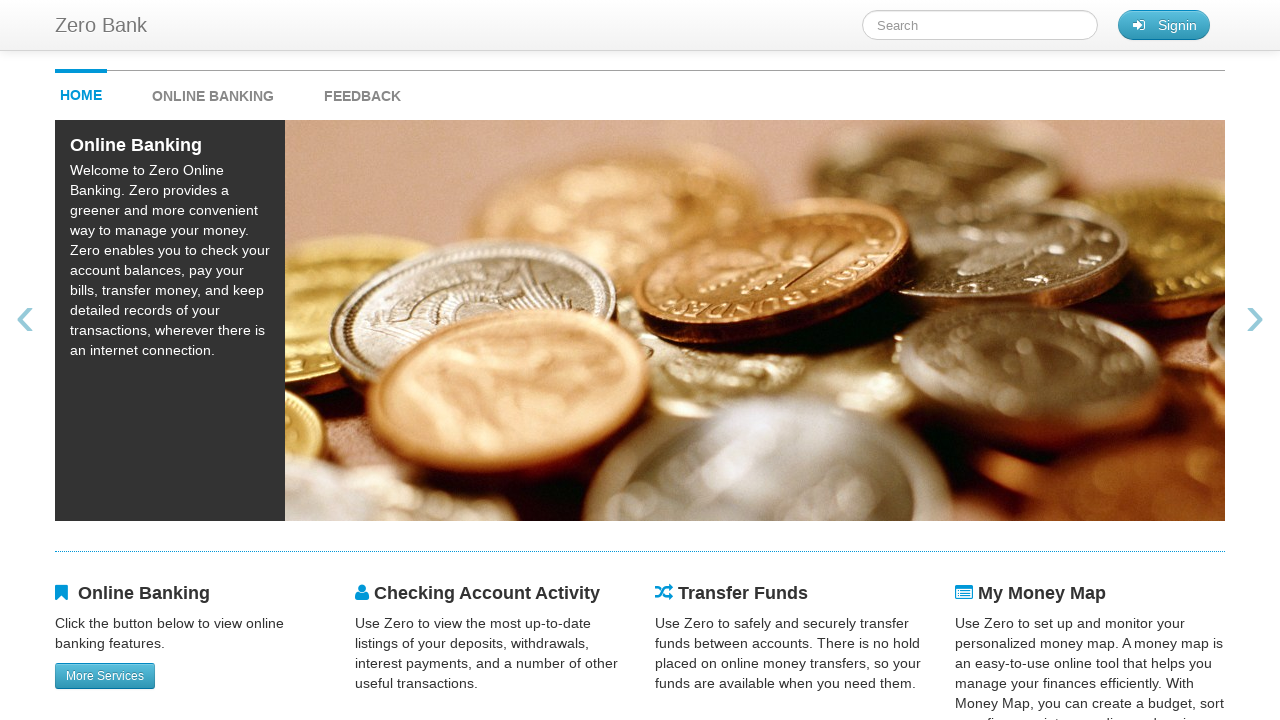

Navigated forward to Flipkart
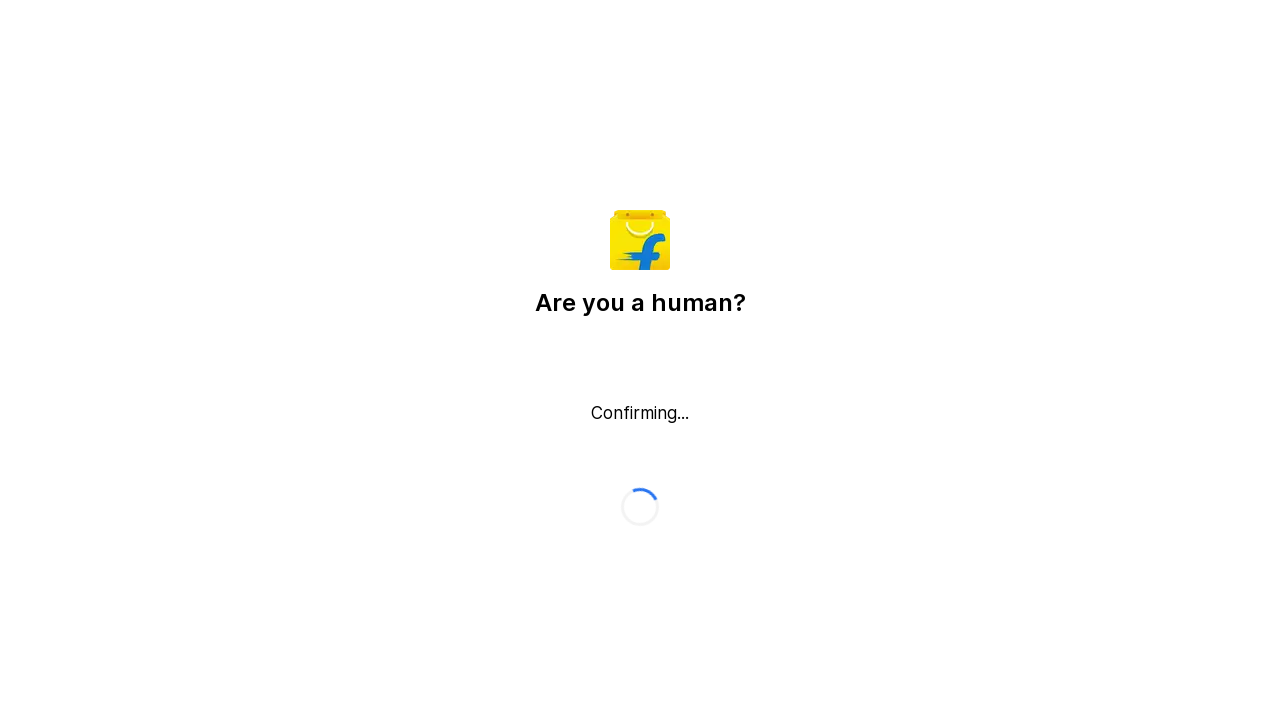

Flipkart page fully loaded again
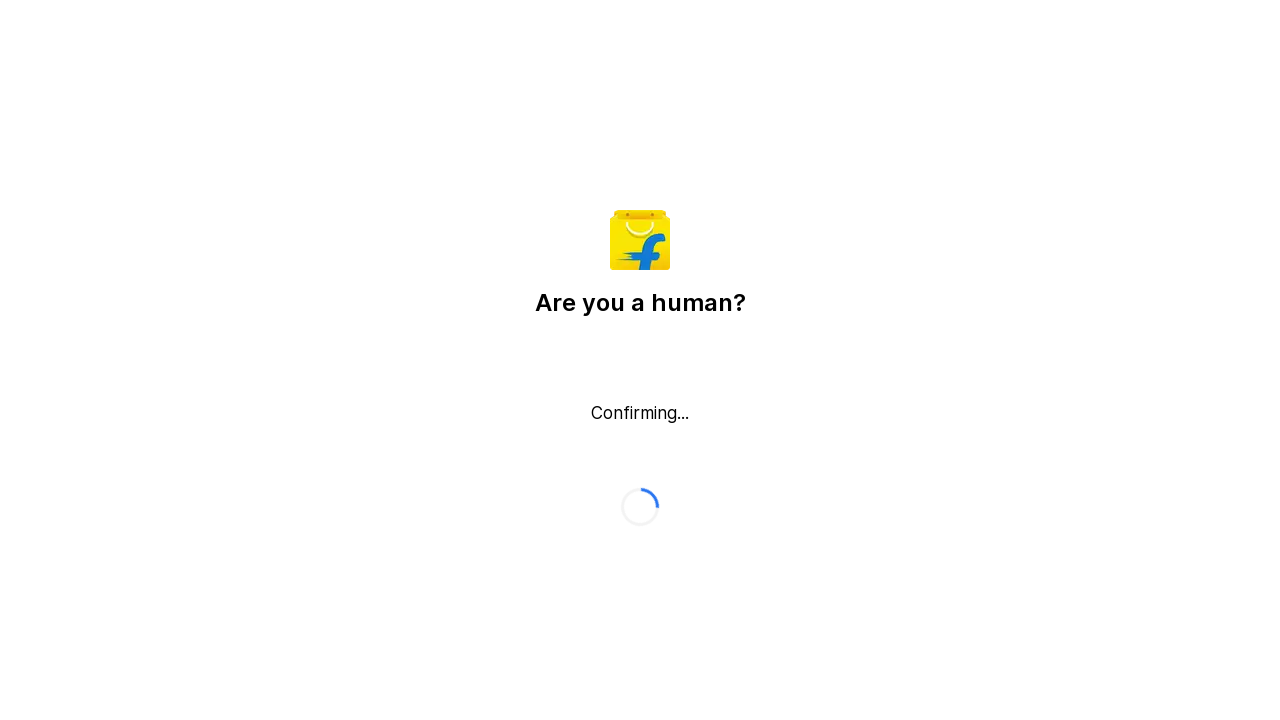

Refreshed Flipkart page
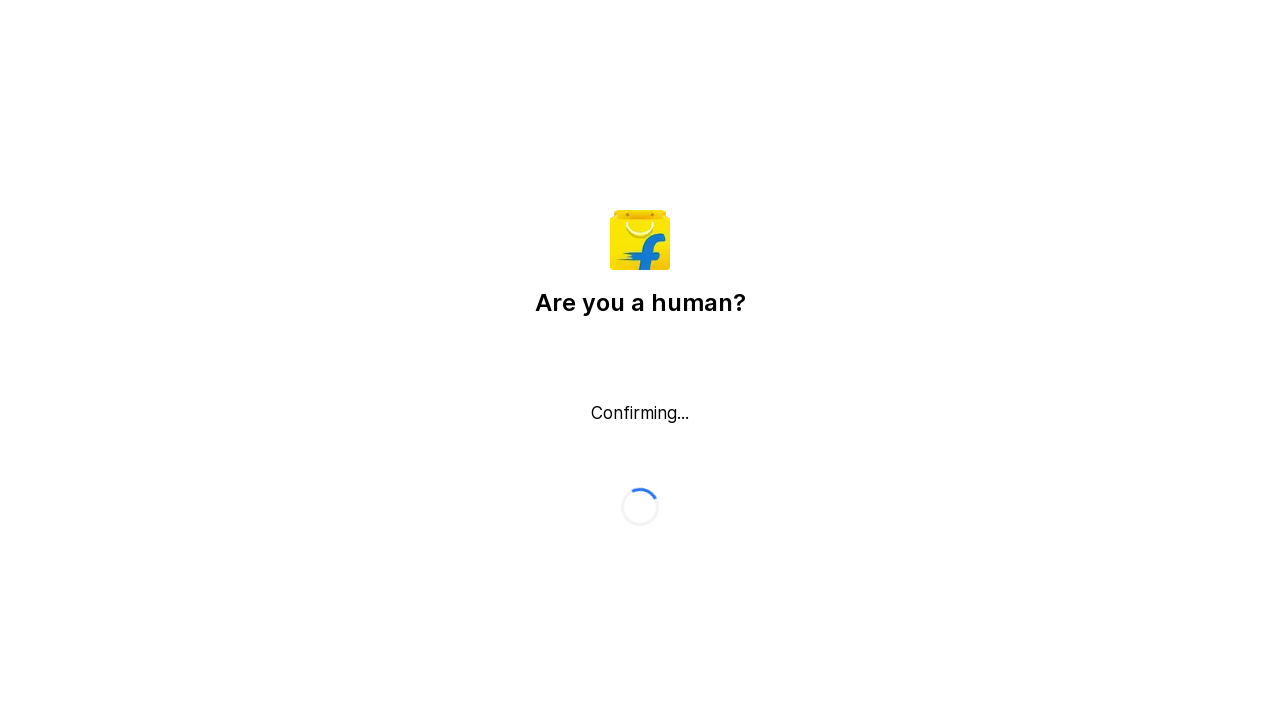

Flipkart page fully loaded after refresh
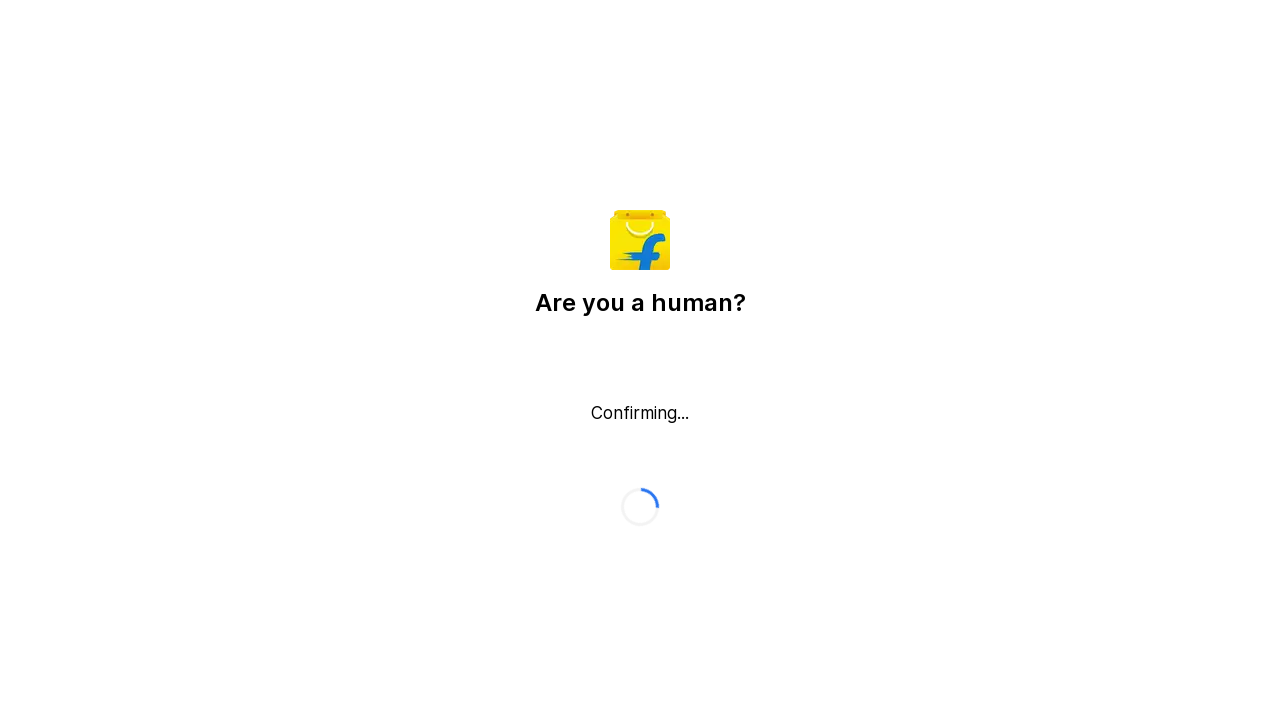

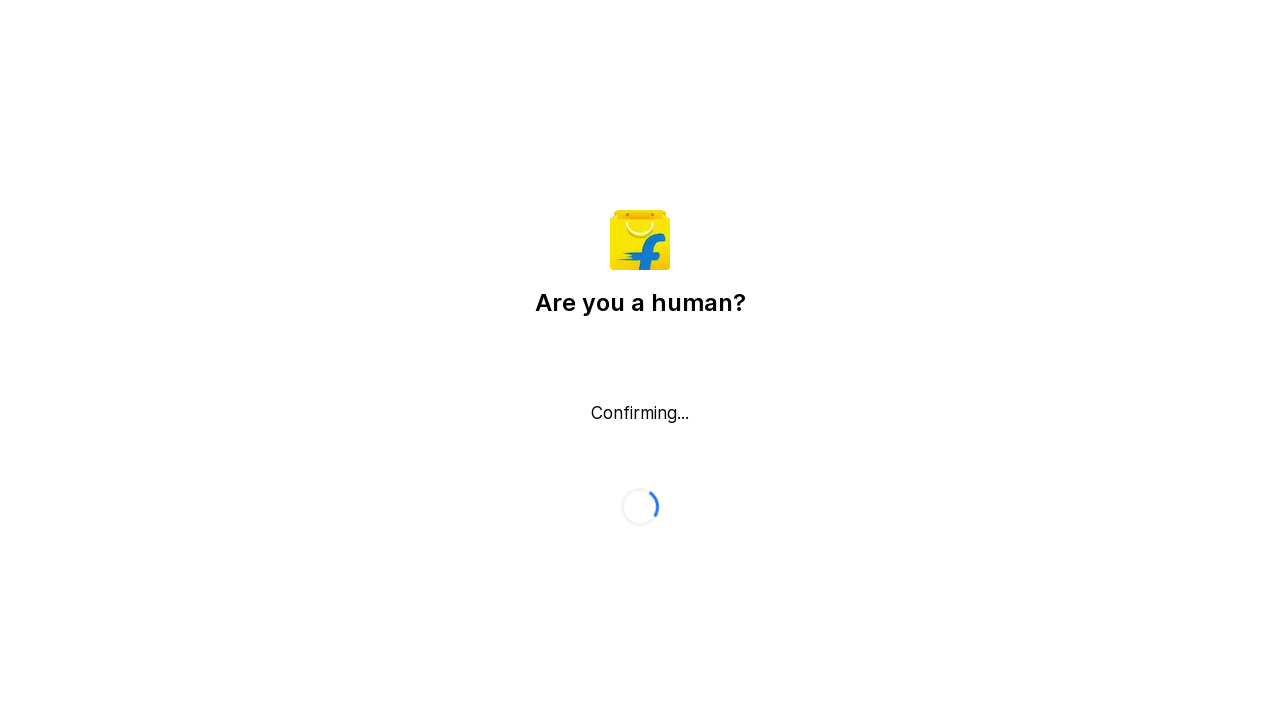